Tests drag and drop functionality by dragging the Selenium logo image into the drop target box and verifying the success message

Starting URL: https://formy-project.herokuapp.com/dragdrop

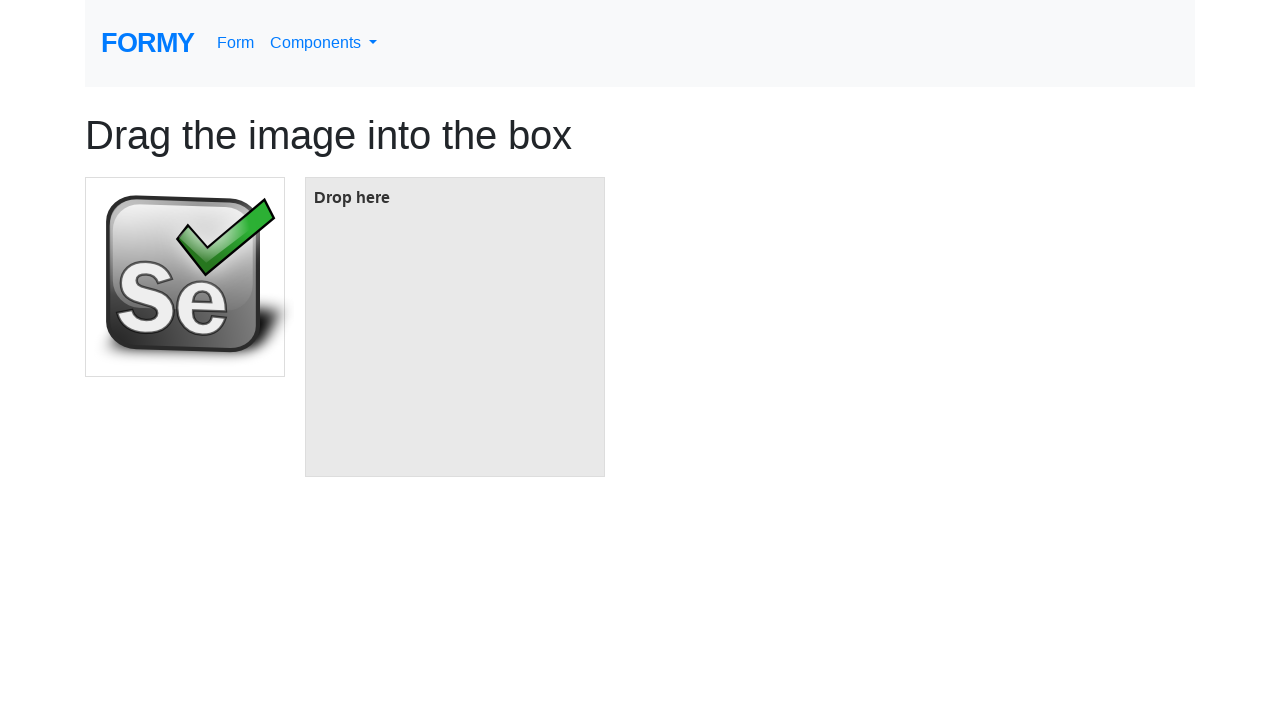

Located Selenium logo image element
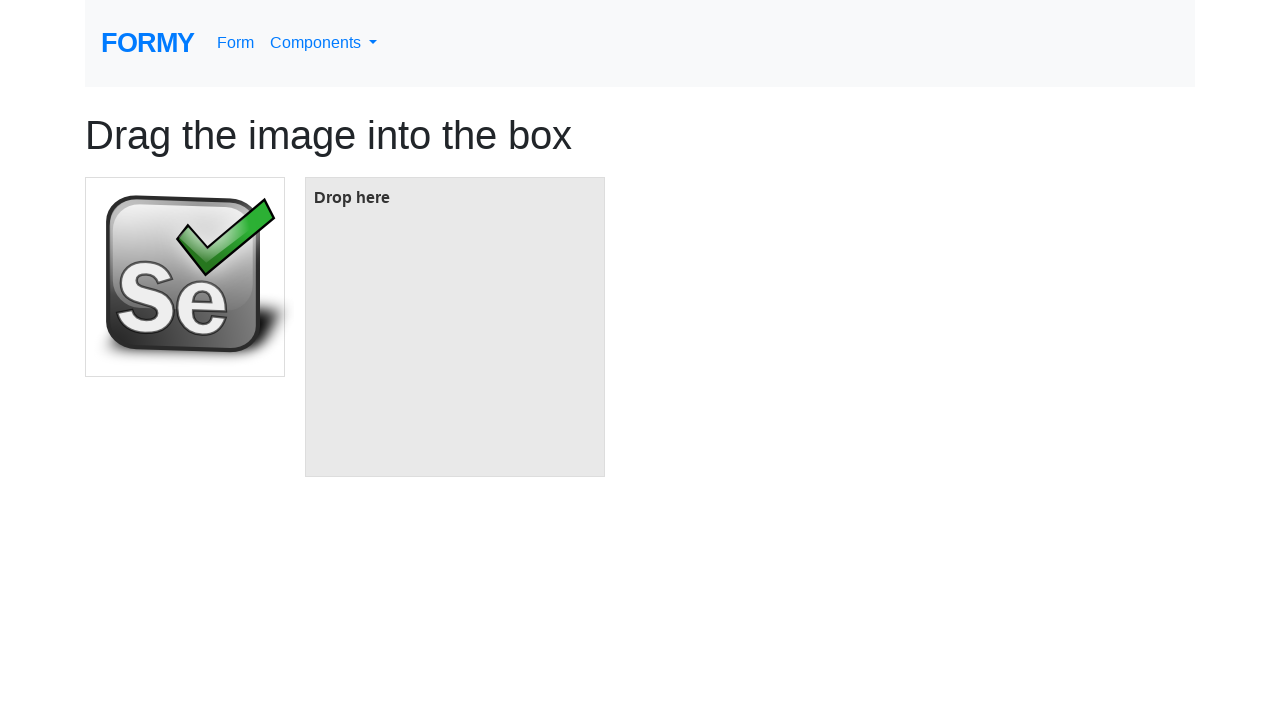

Located drop target box element
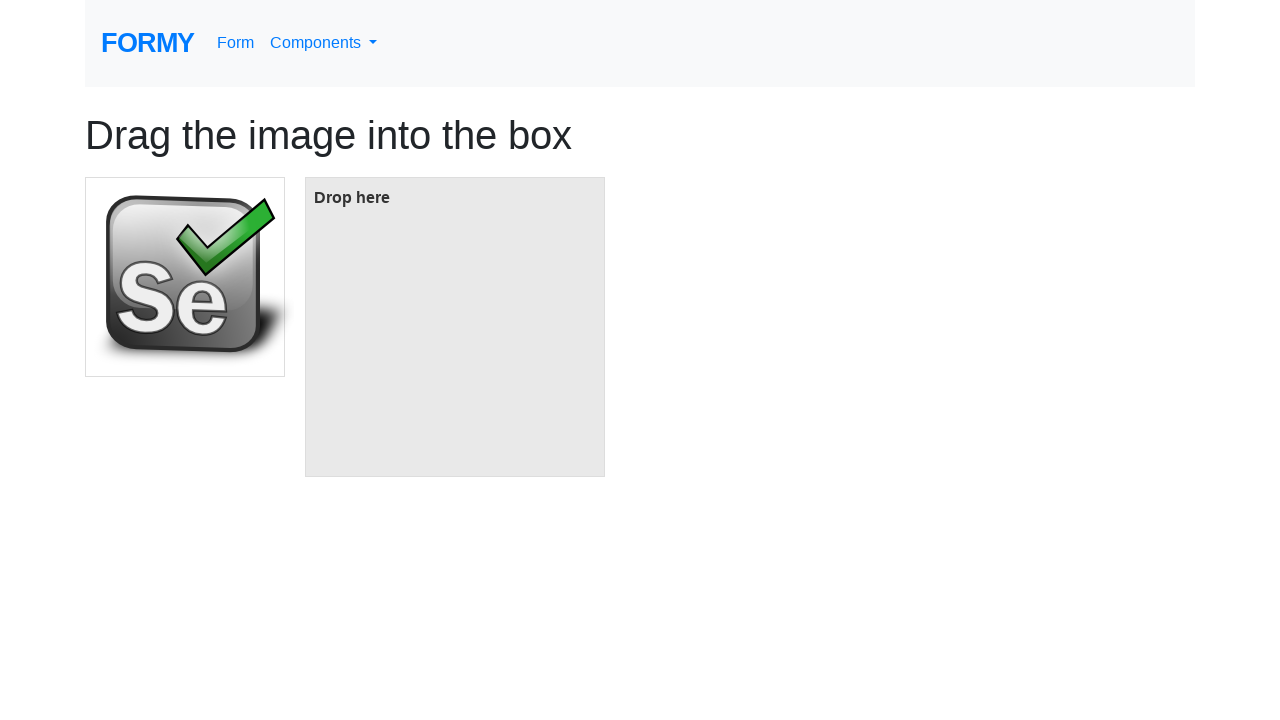

Dragged Selenium logo into drop target box at (455, 327)
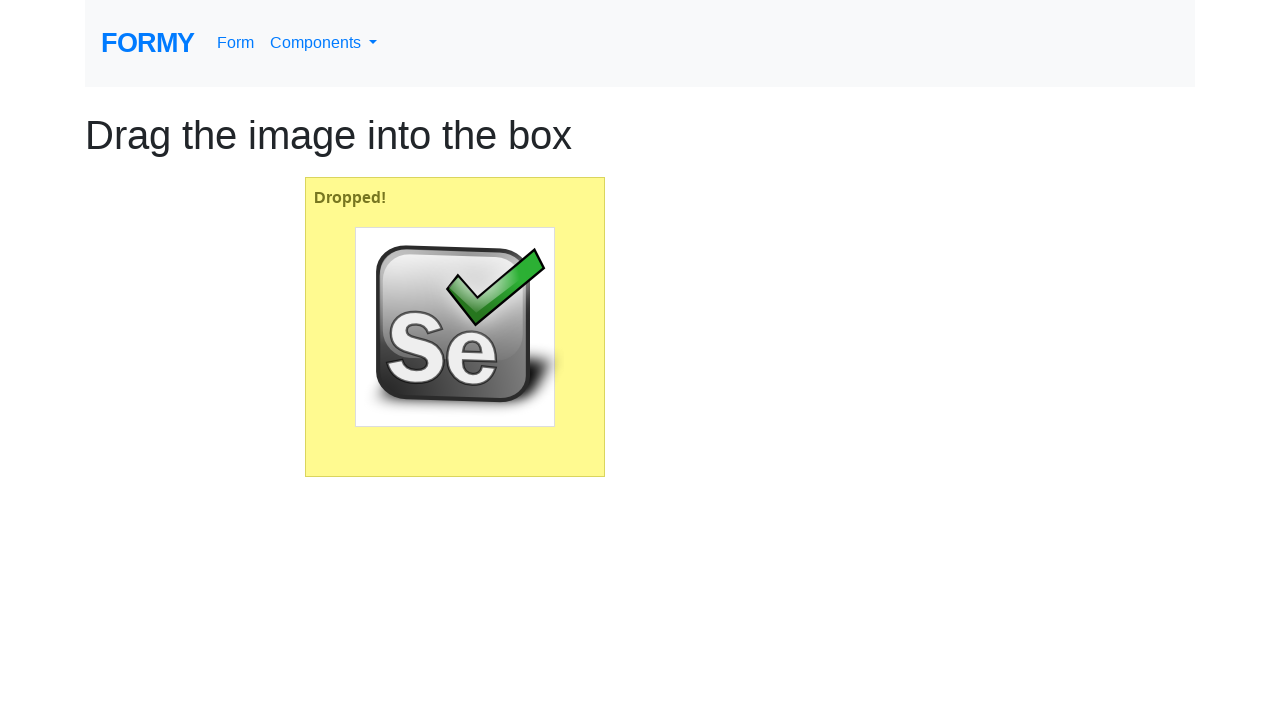

Success message 'Dropped!' appeared after drag and drop
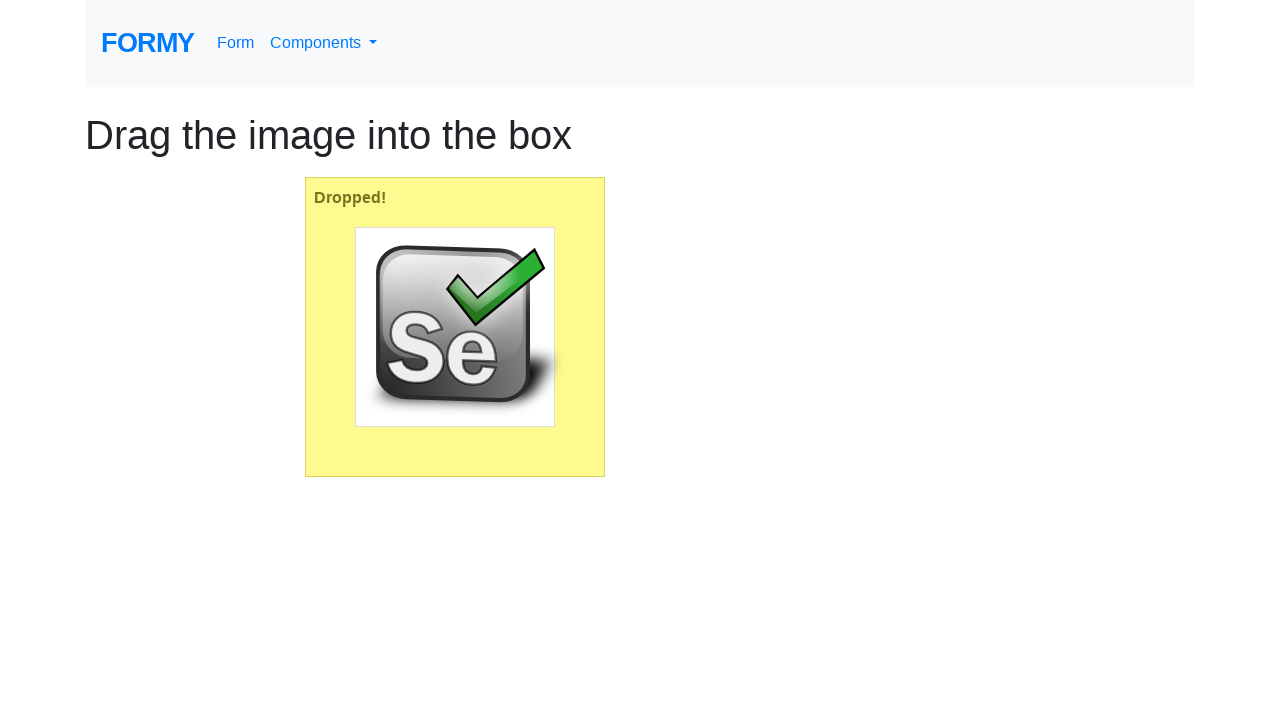

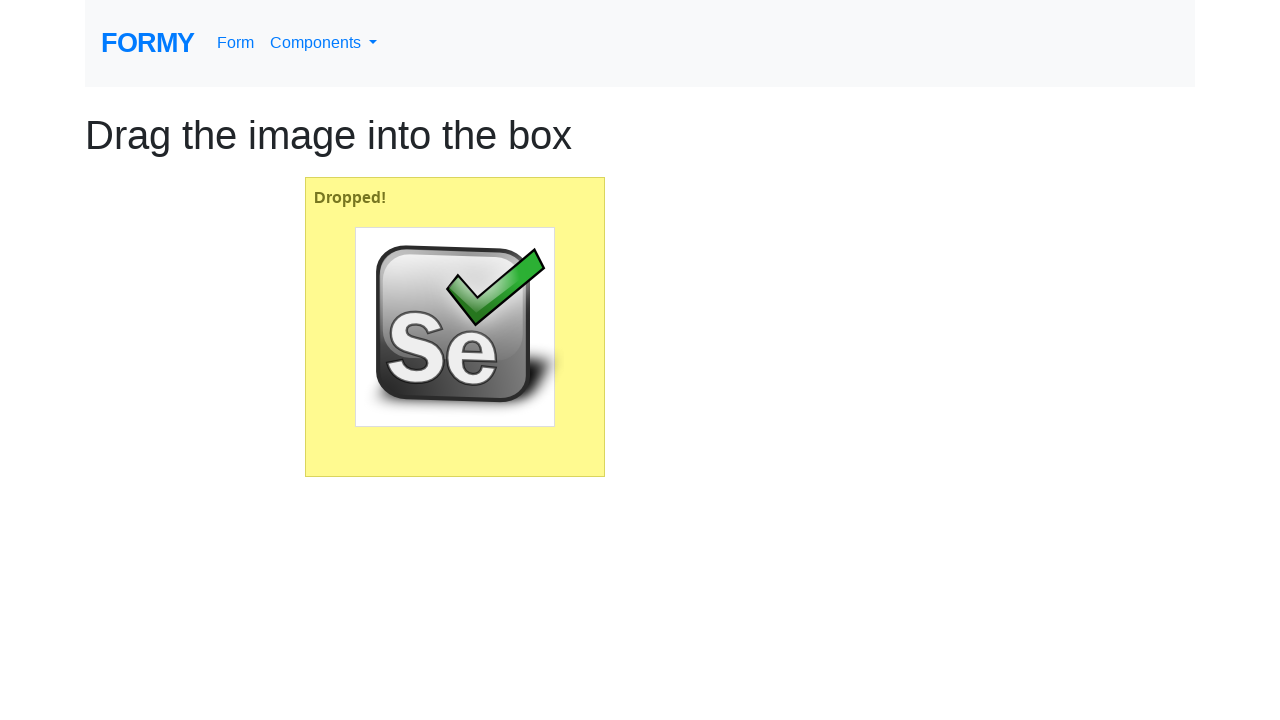